Waits for a price to reach $100, clicks a button to reveal a math problem, solves it, and submits the answer

Starting URL: http://suninjuly.github.io/explicit_wait2.html

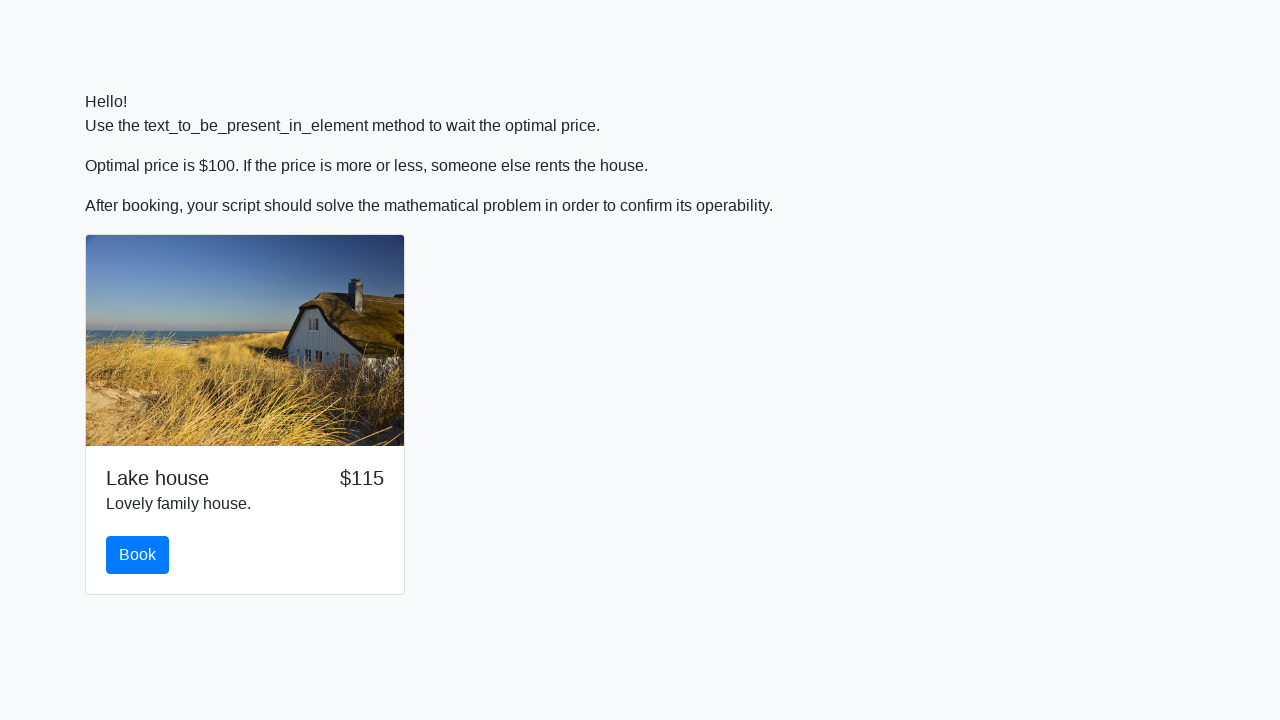

Waited for price to reach $100
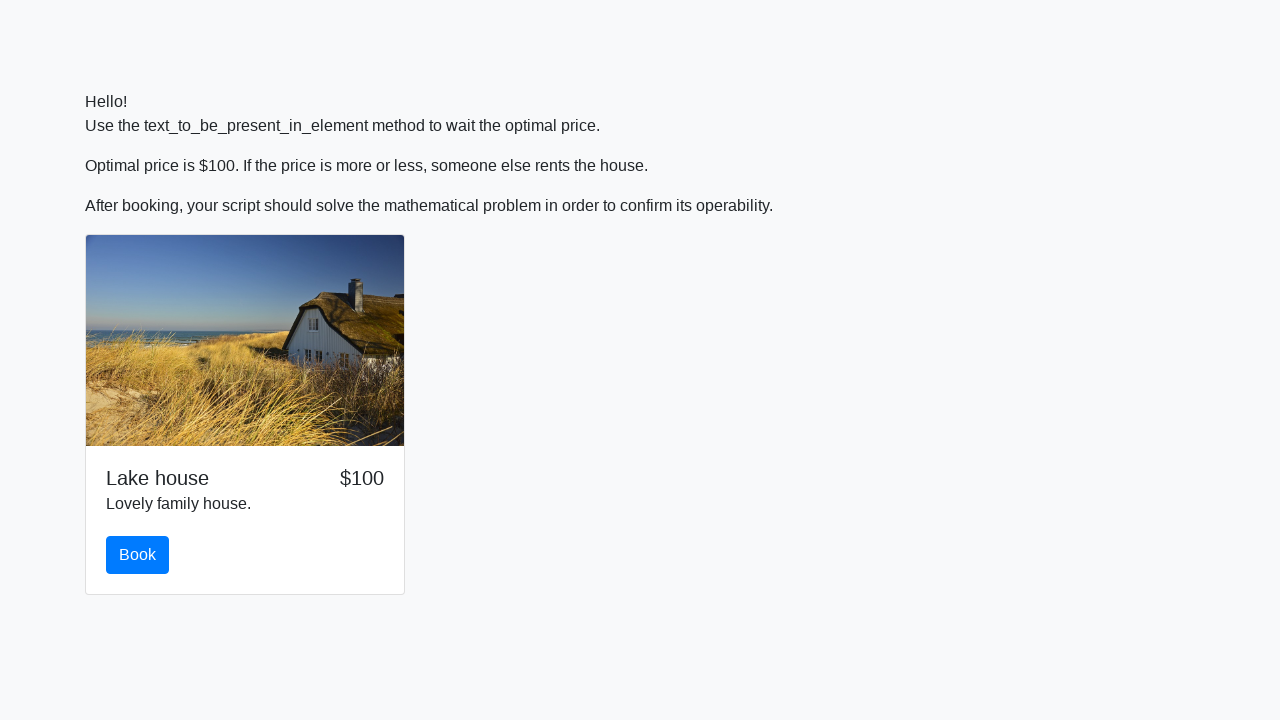

Clicked the book button at (138, 555) on button.btn
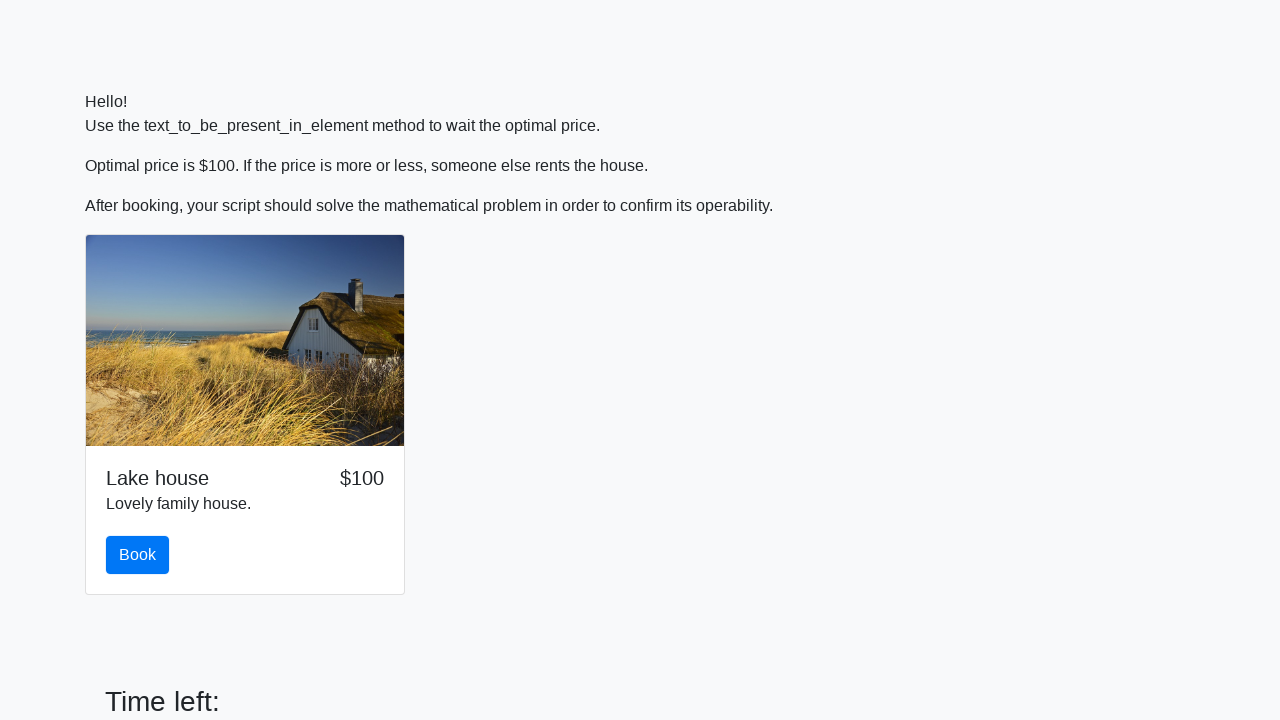

Retrieved input value: 95
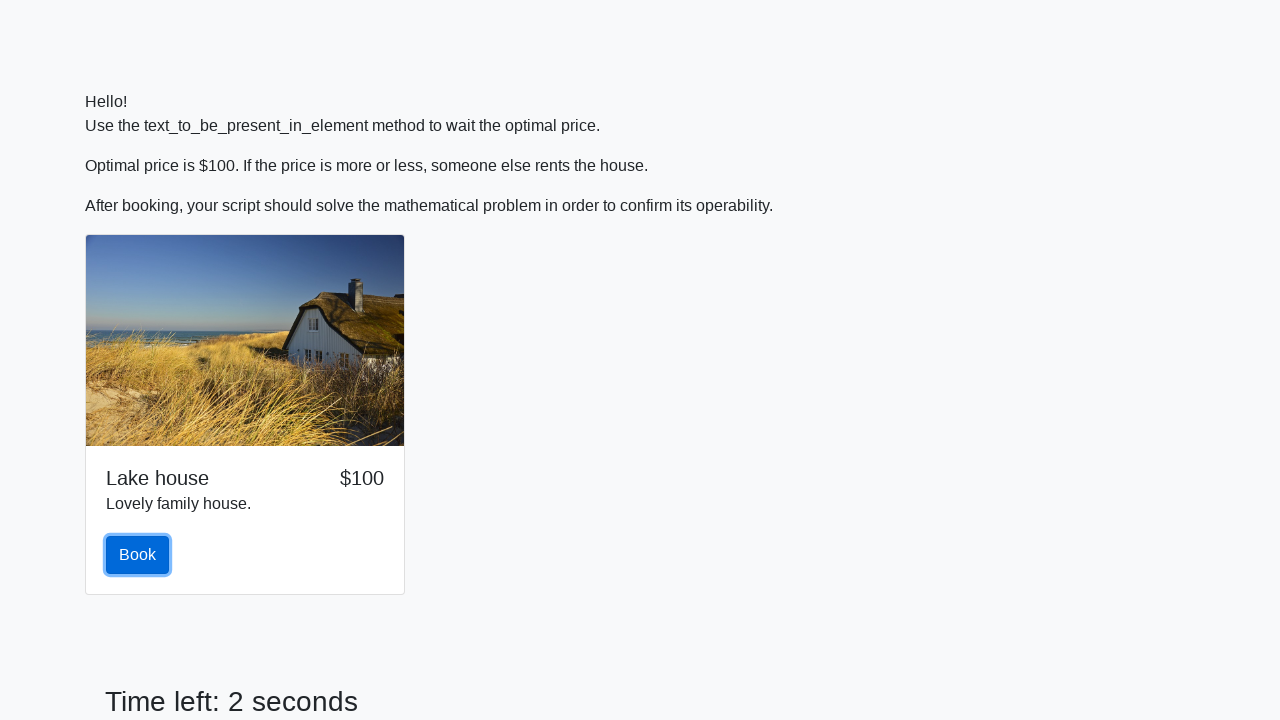

Calculated answer: 2.1040293410742588
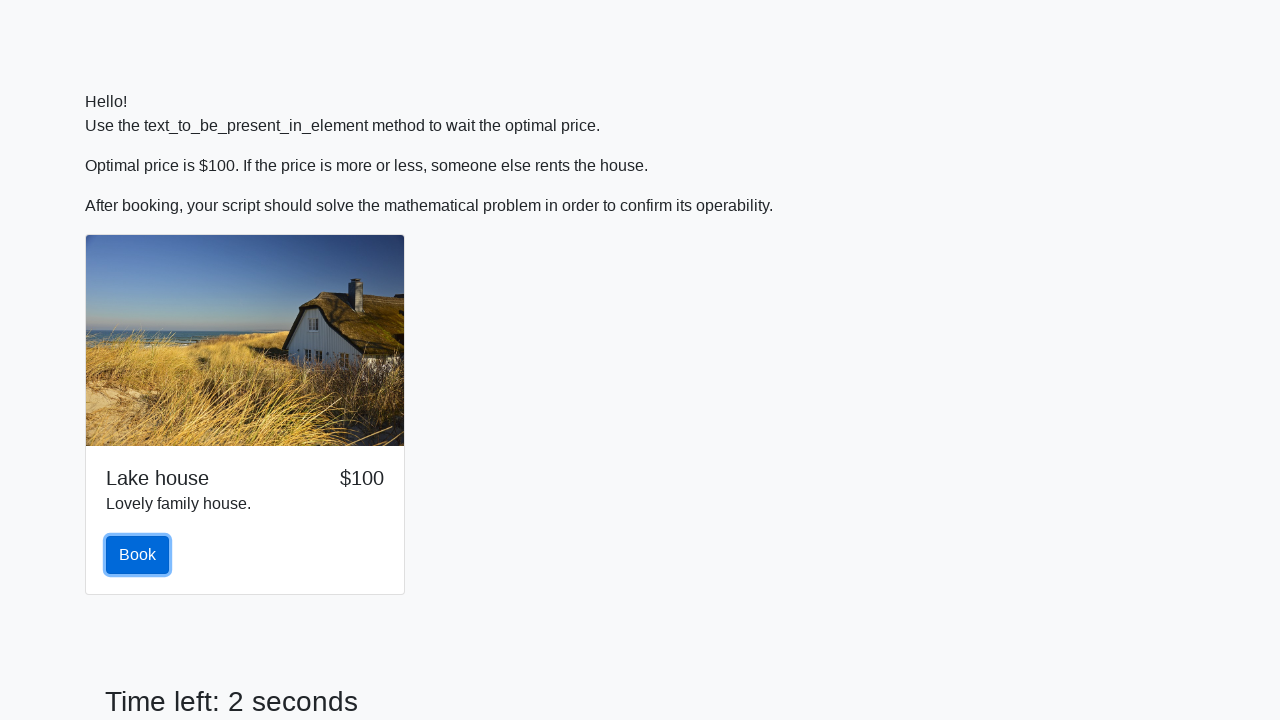

Filled answer field with calculated value on #answer
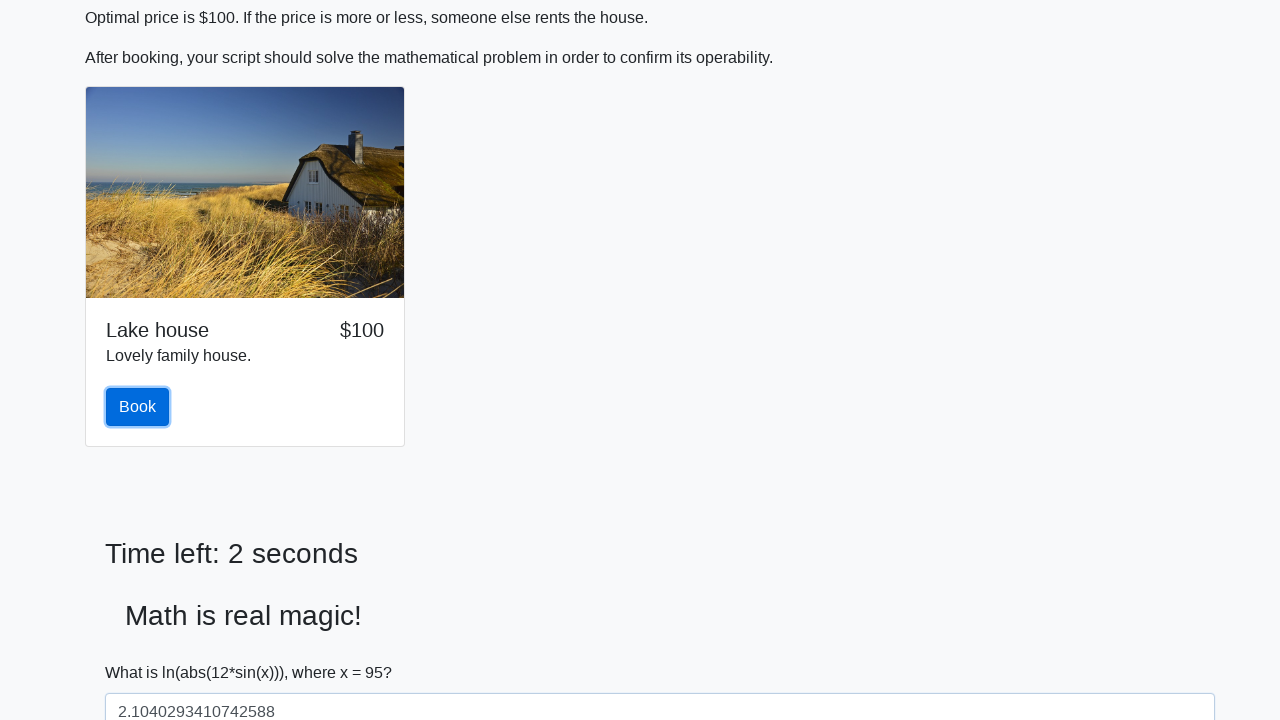

Clicked solve button to submit answer at (143, 651) on button#solve
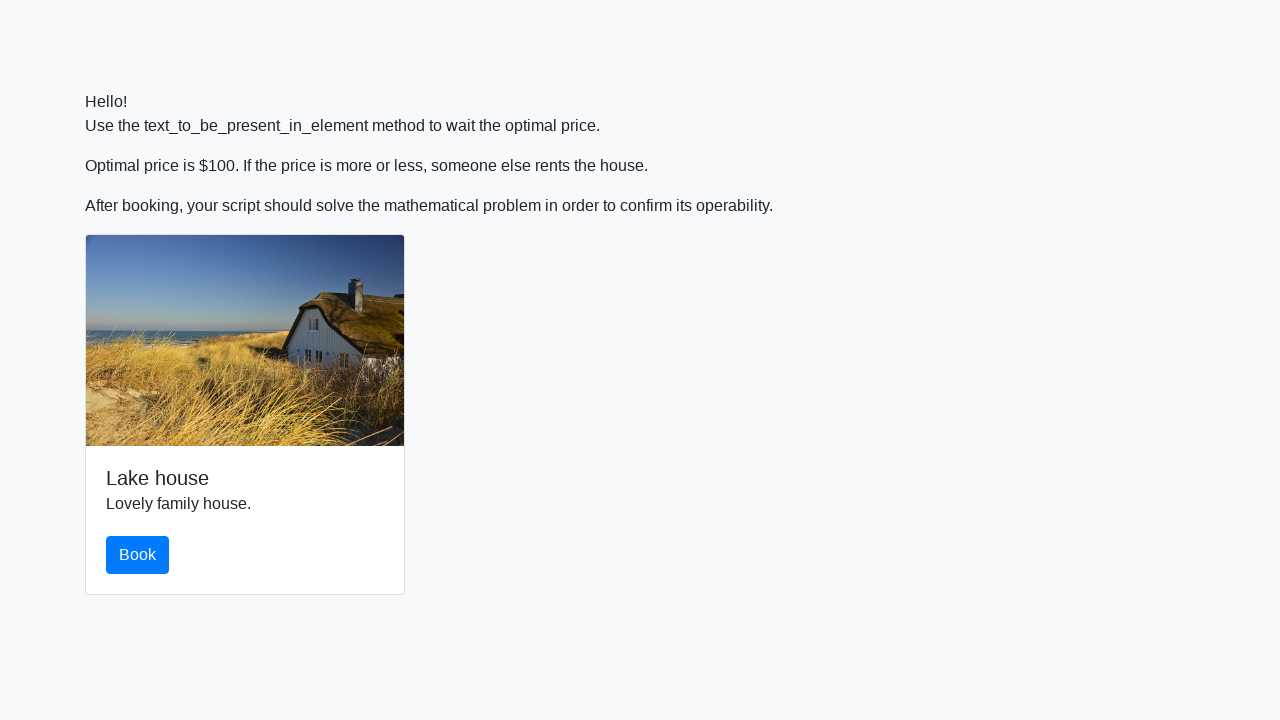

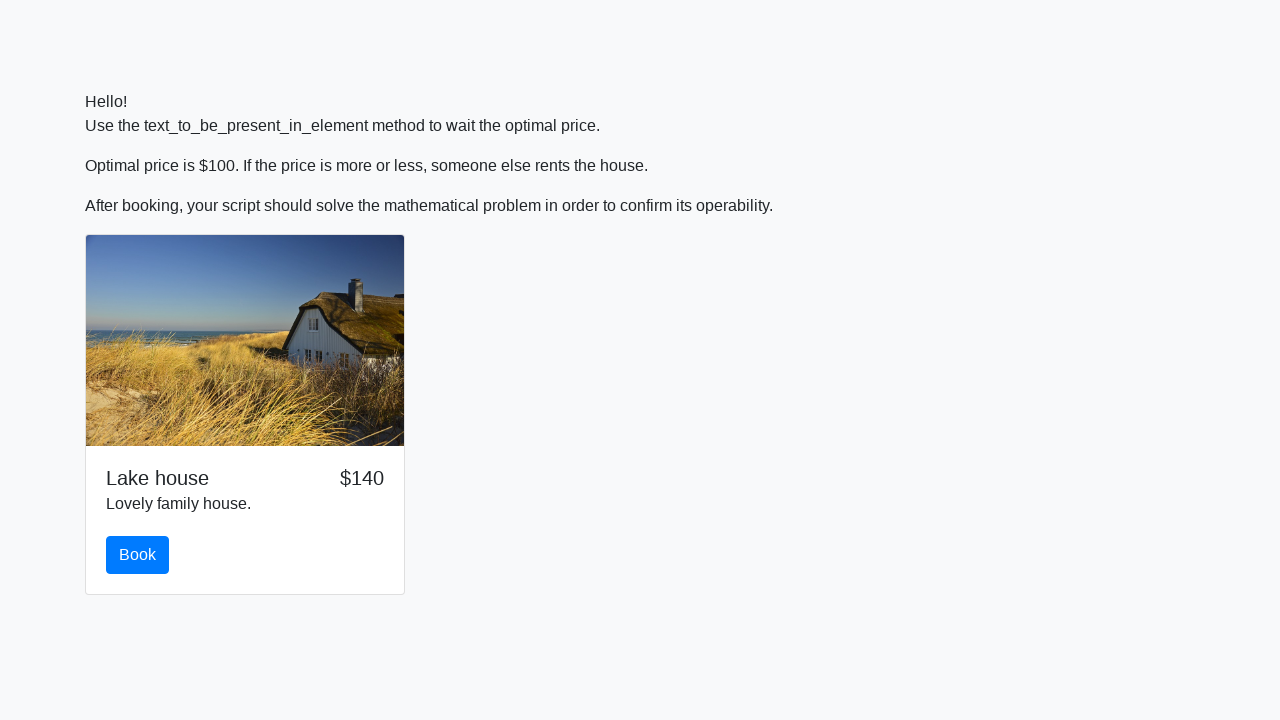